Tests a vegetable shopping page by searching for products containing "ca", verifying 4 products are visible, and clicking the add to cart button for Cashews product.

Starting URL: https://rahulshettyacademy.com/seleniumPractise/#/

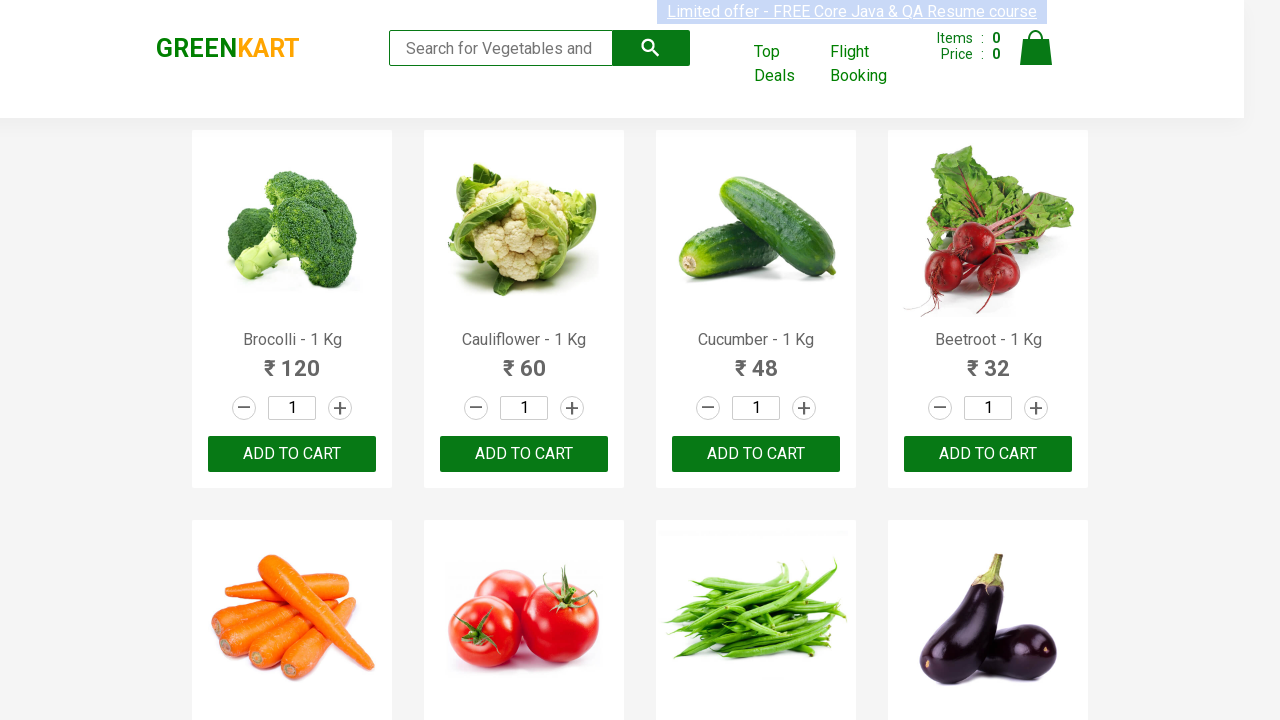

Typed 'ca' in the search box on .search-keyword
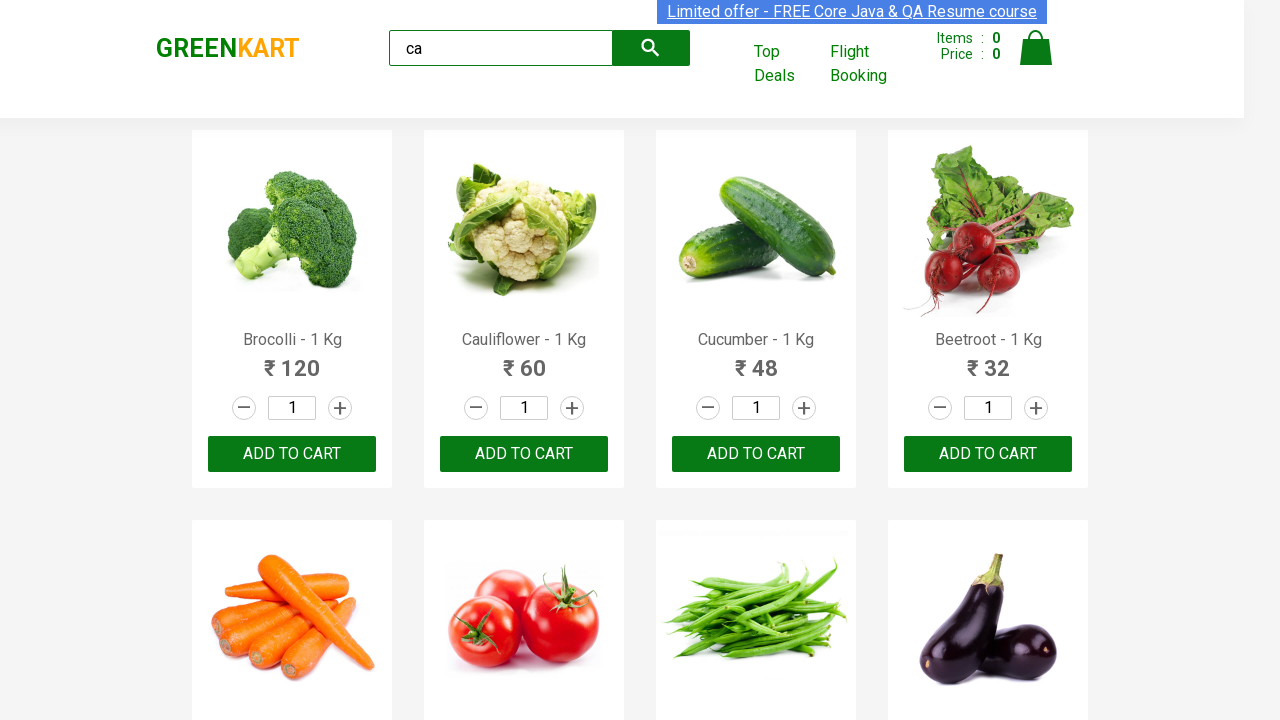

Waited 2 seconds for products to filter and load
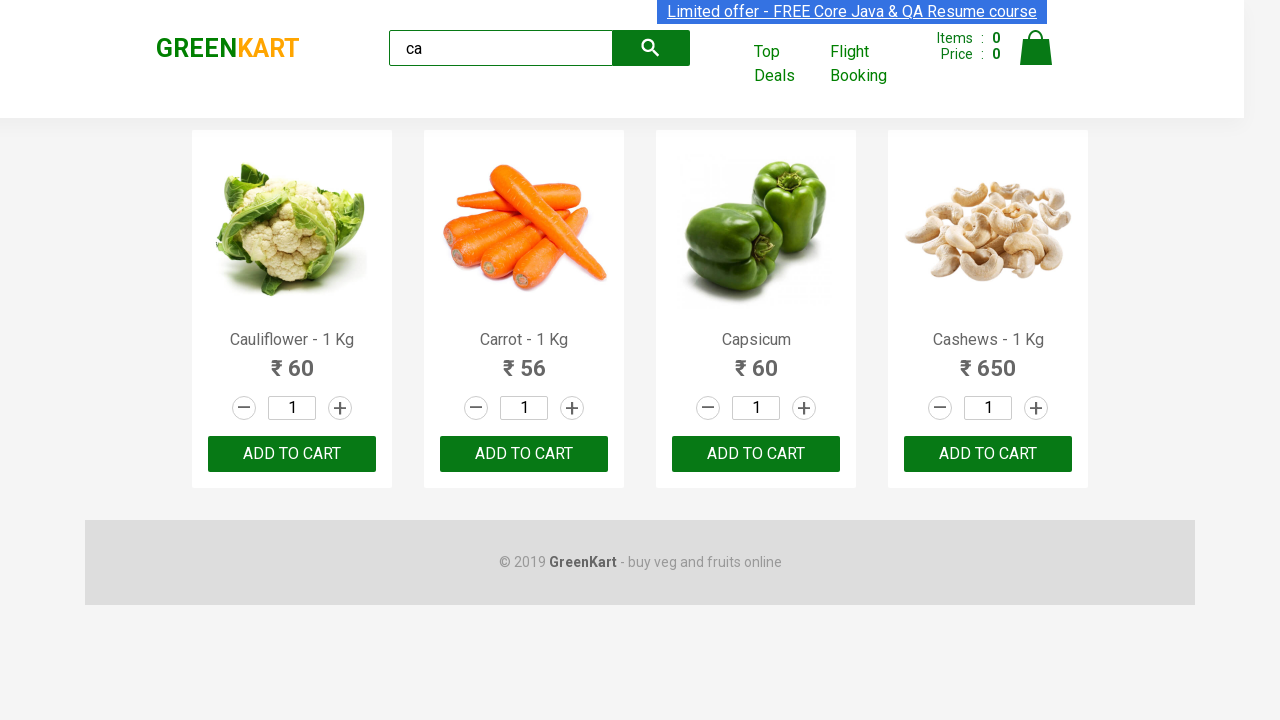

Located all visible products
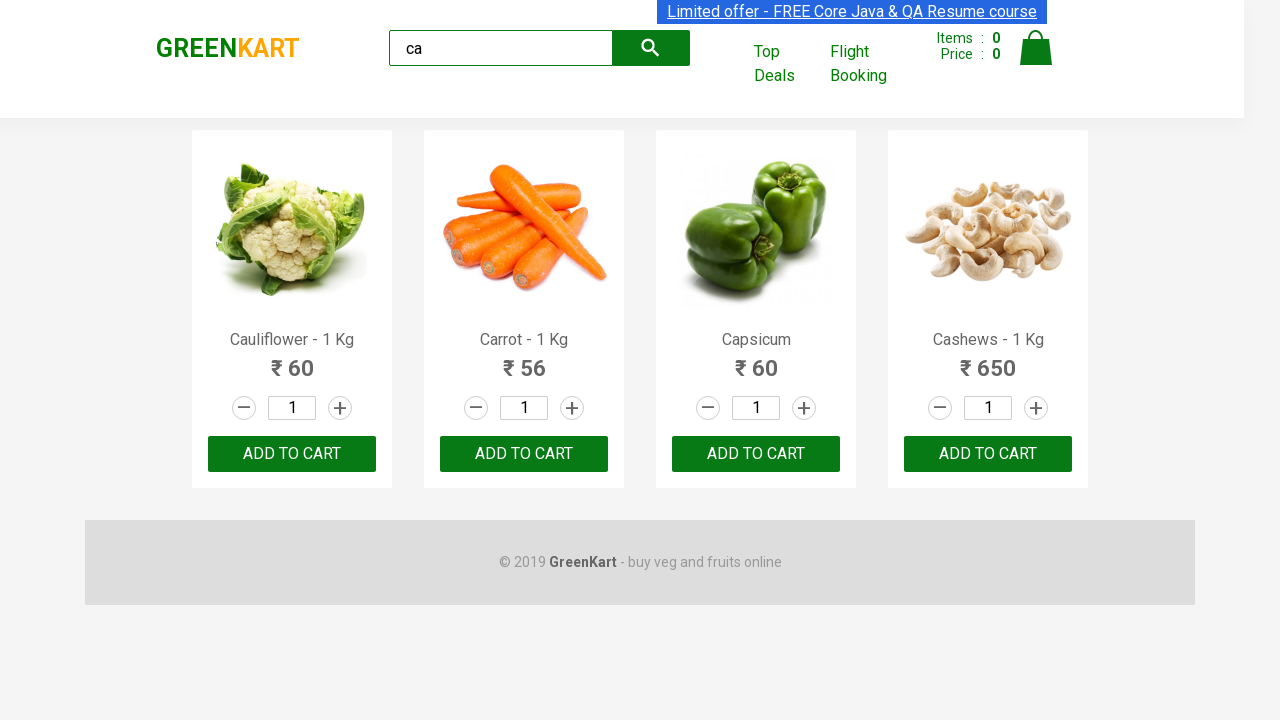

Verified 4 visible products are displayed
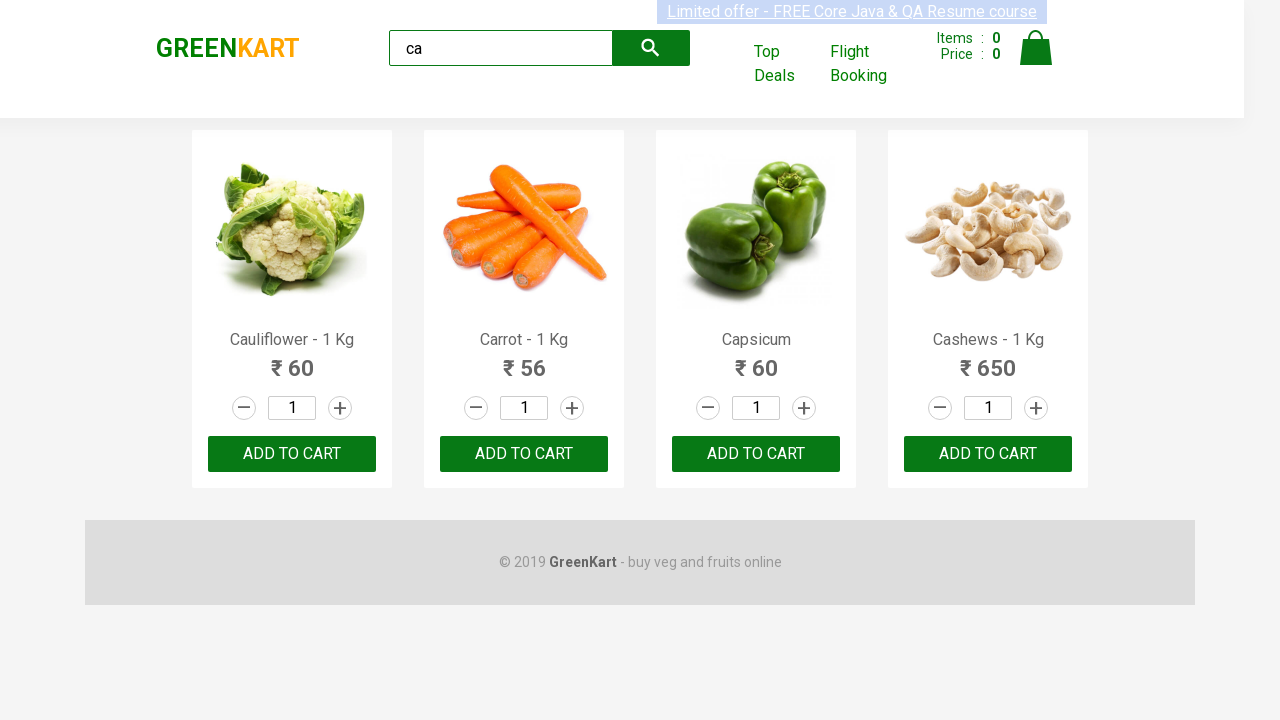

Located all product items in products container
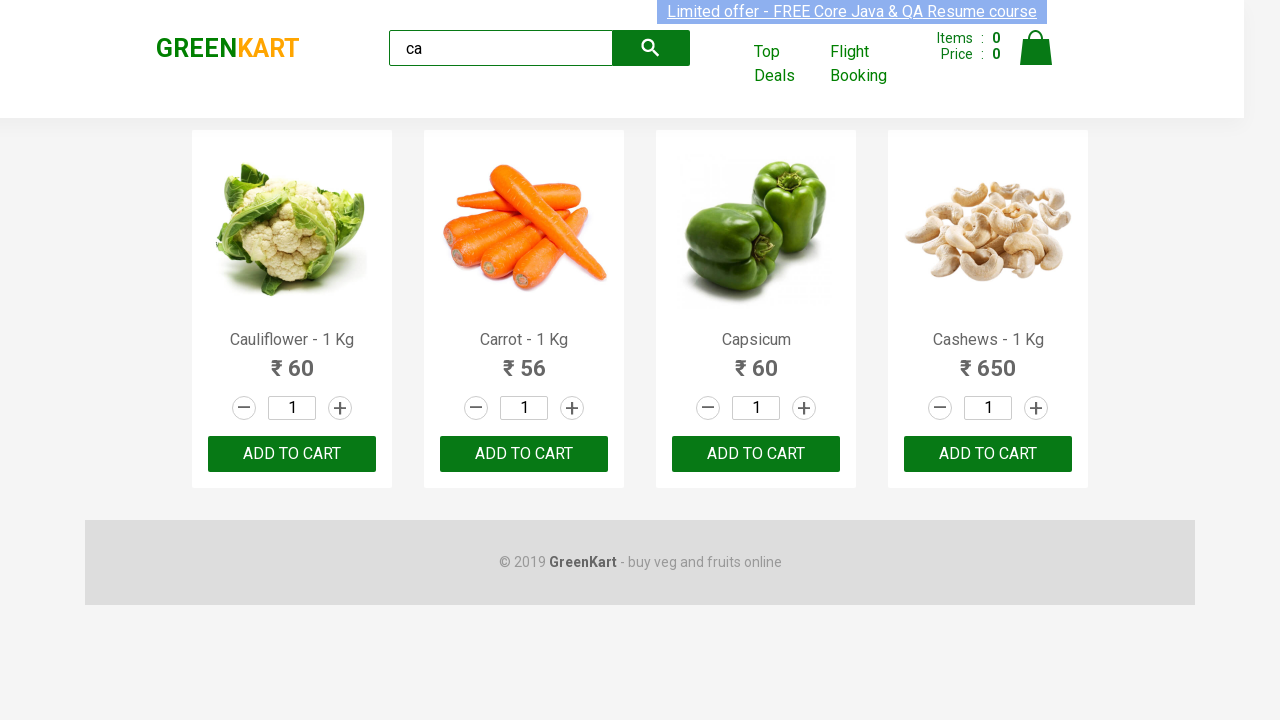

Verified products container has 4 product items
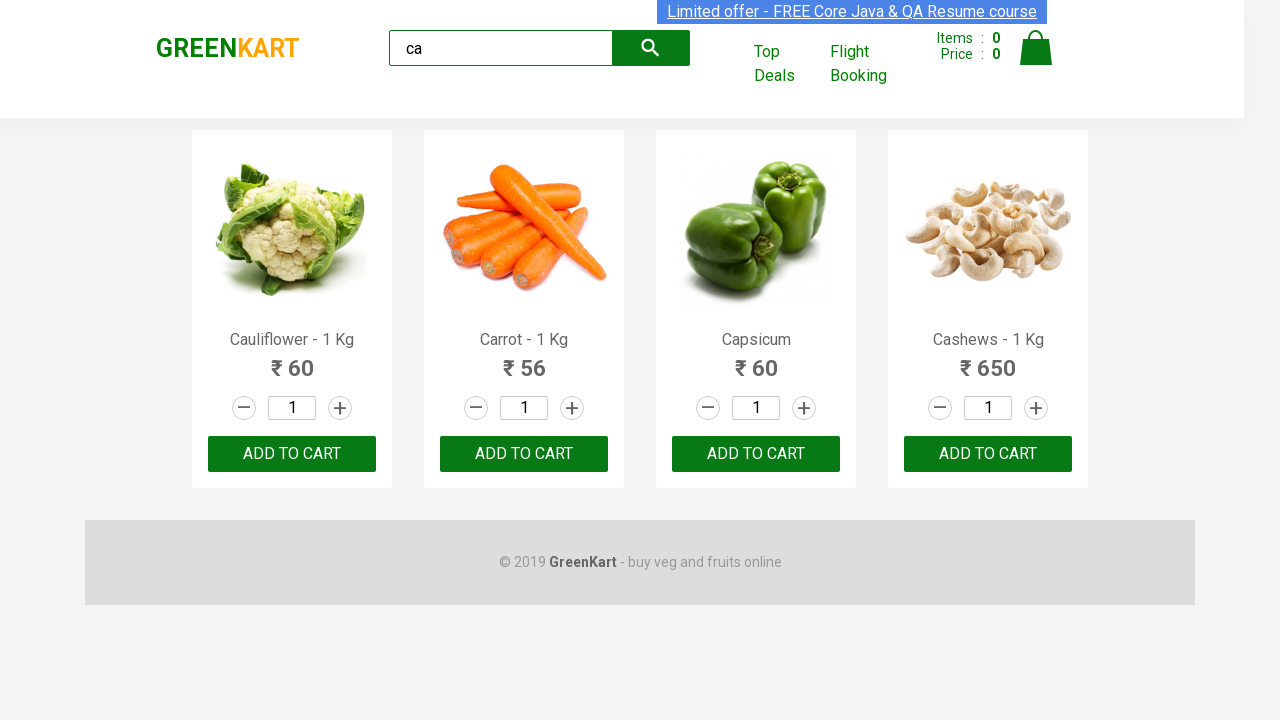

Located all product items to find Cashews
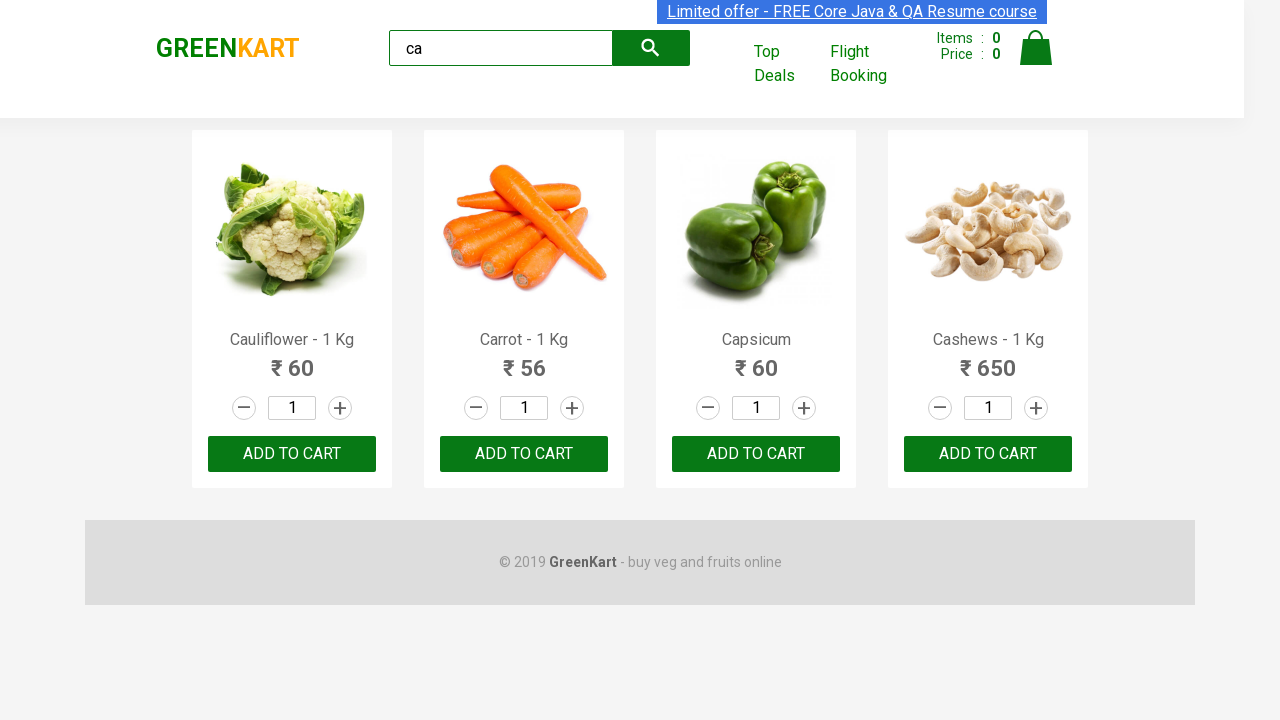

Retrieved product item at index 0
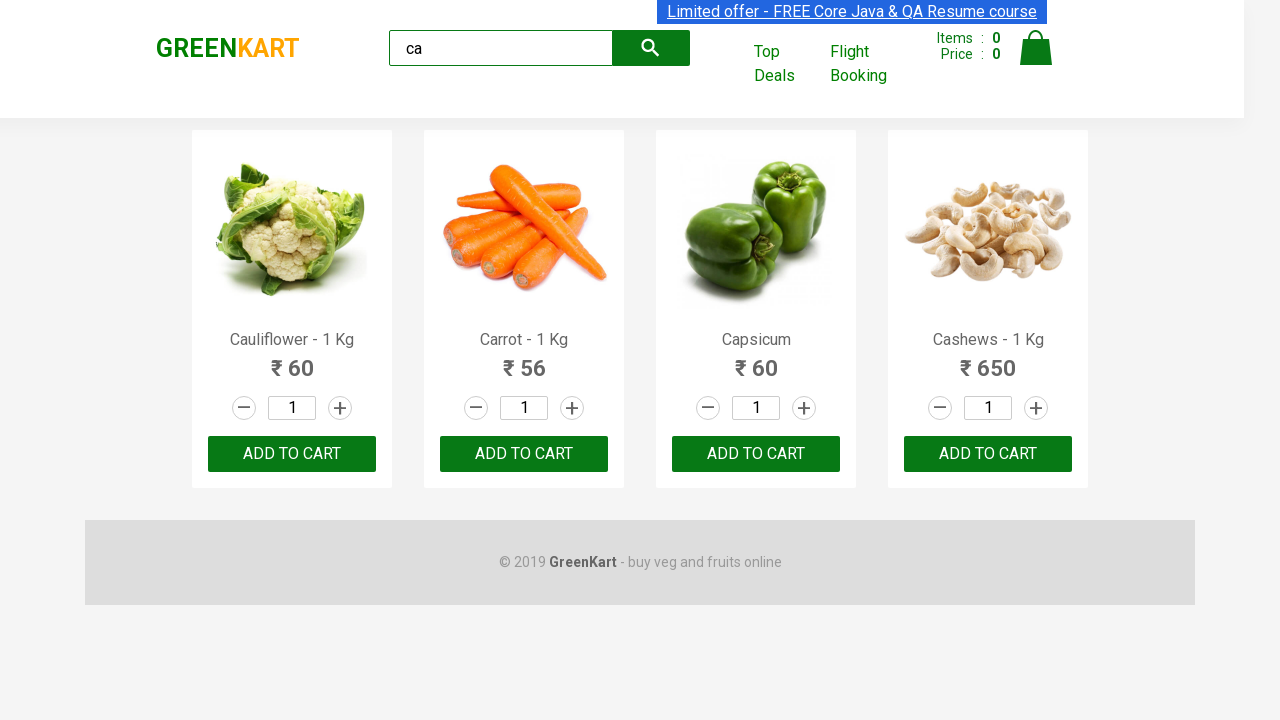

Retrieved product name: Cauliflower - 1 Kg
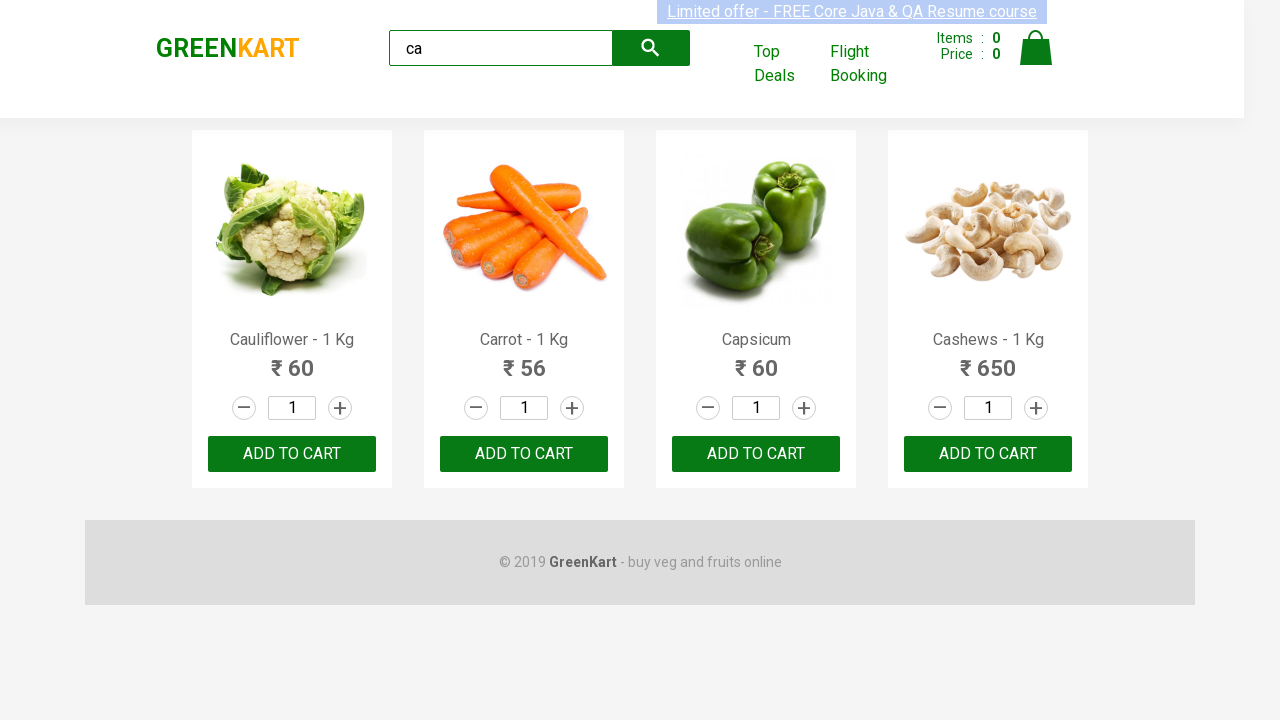

Retrieved product item at index 1
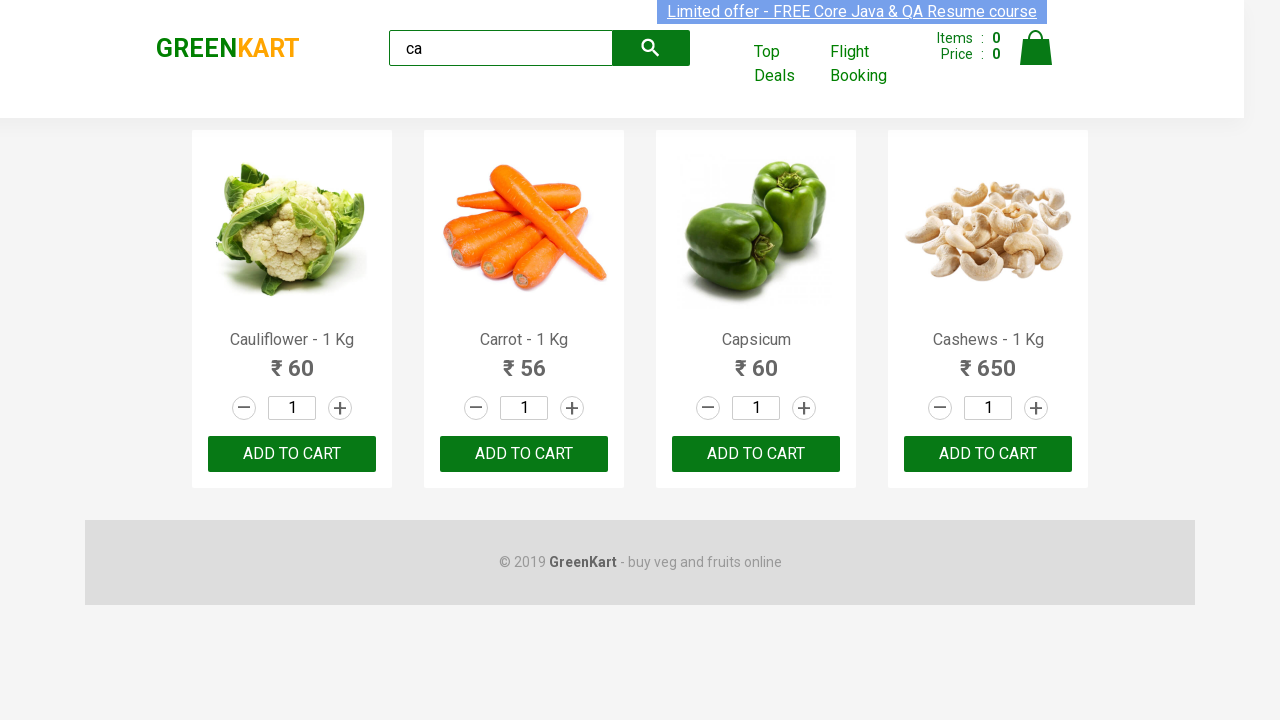

Retrieved product name: Carrot - 1 Kg
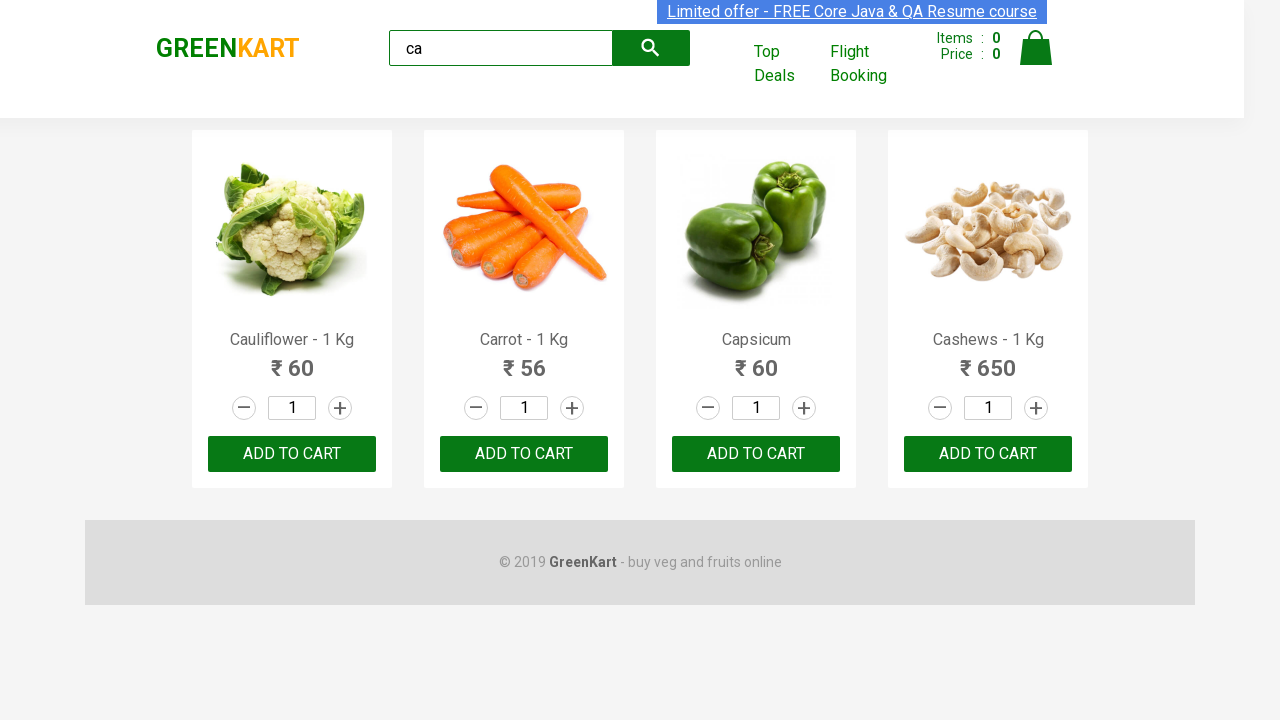

Retrieved product item at index 2
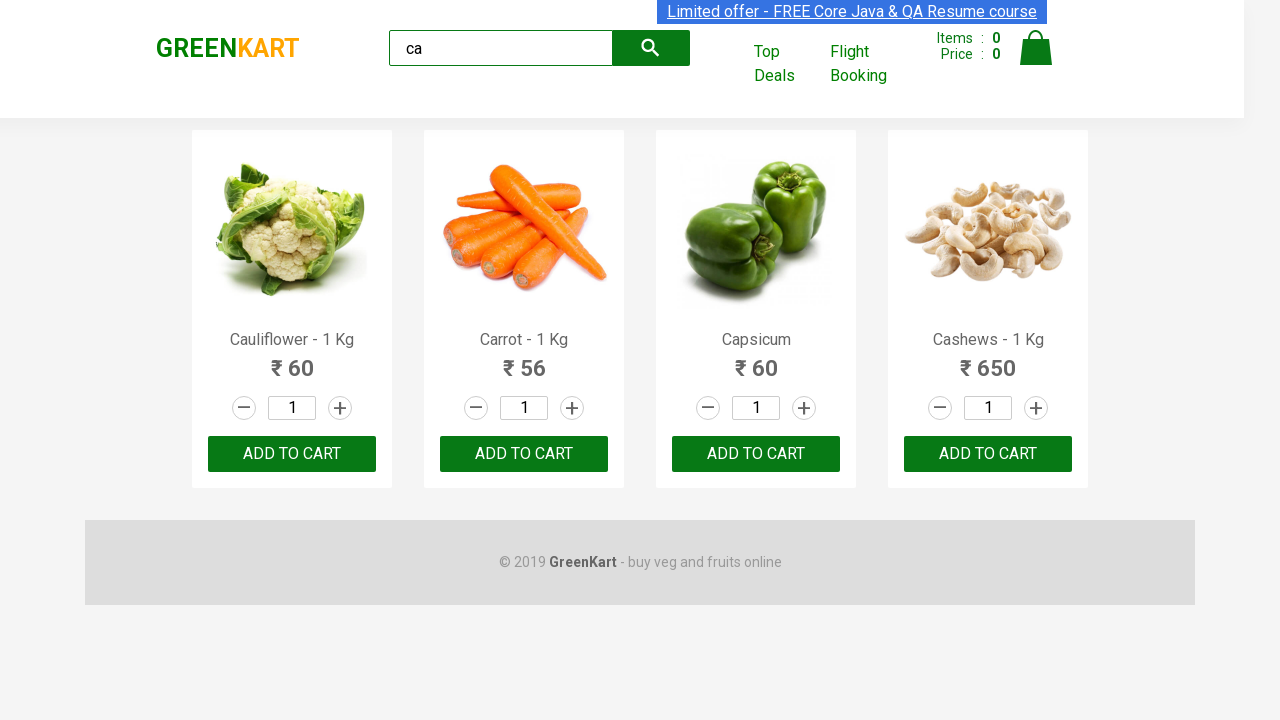

Retrieved product name: Capsicum
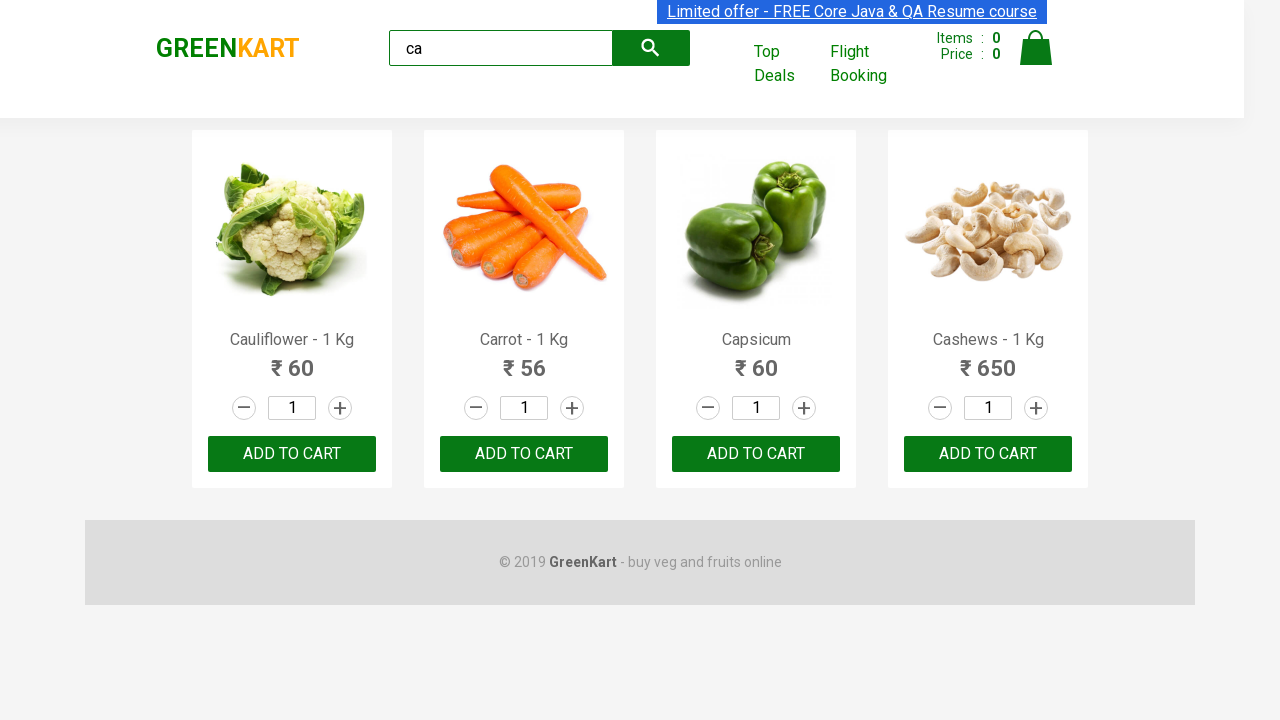

Retrieved product item at index 3
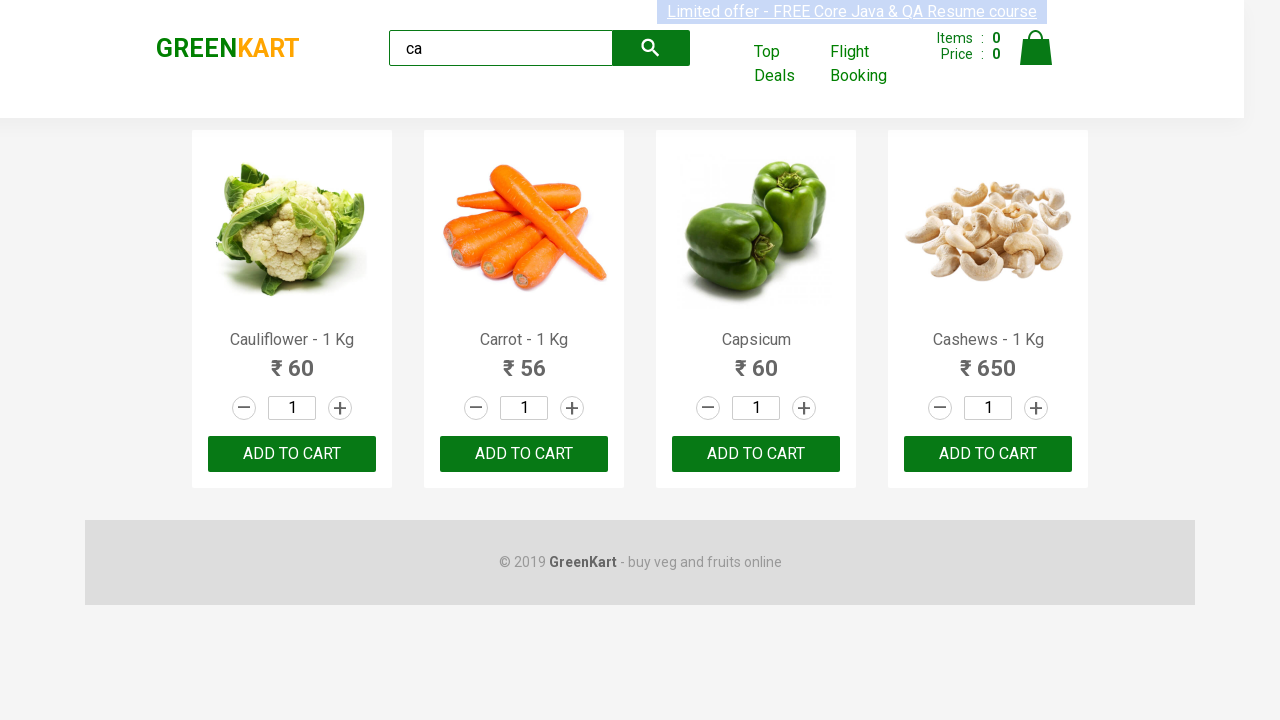

Retrieved product name: Cashews - 1 Kg
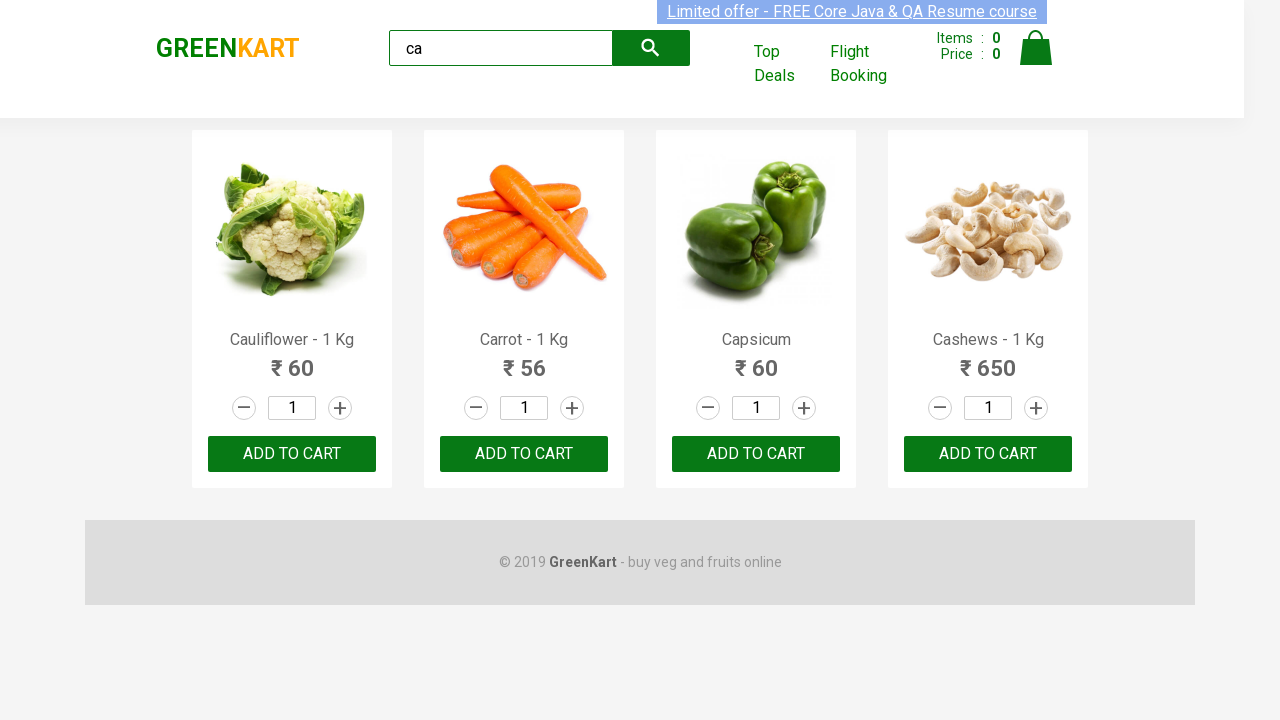

Clicked 'Add to Cart' button for Cashews product at (988, 454) on .products .product >> nth=3 >> button
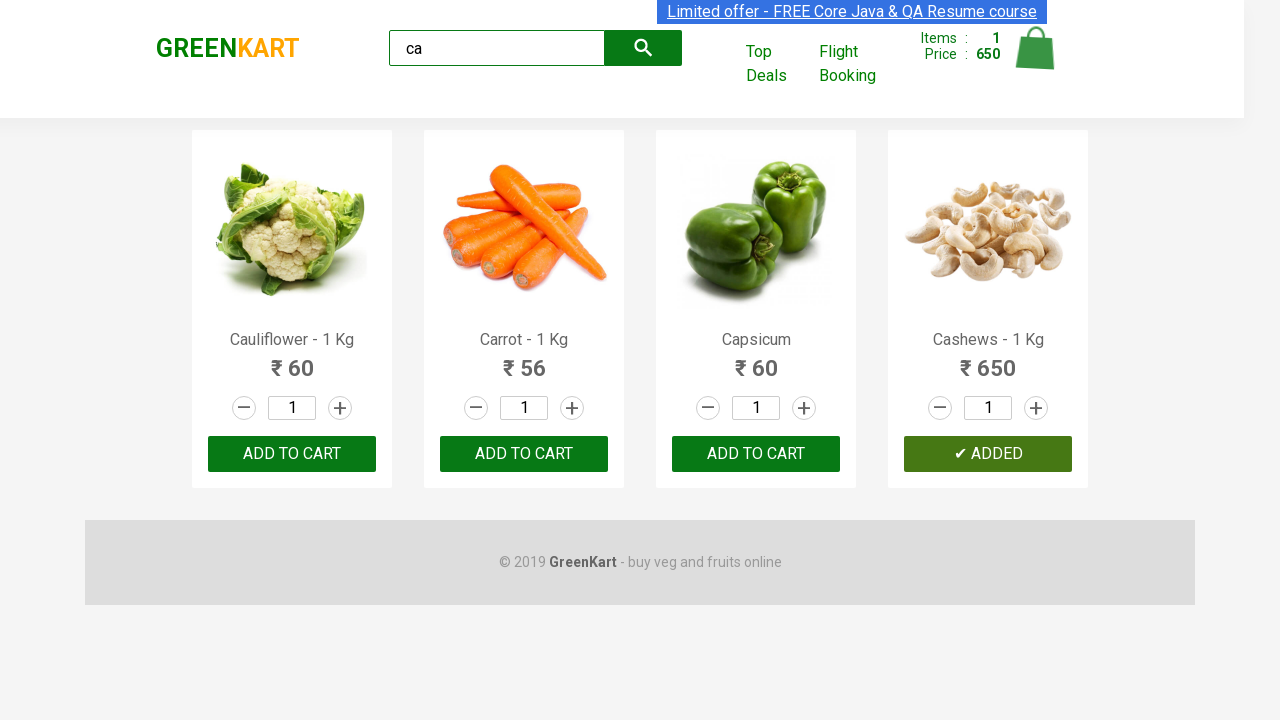

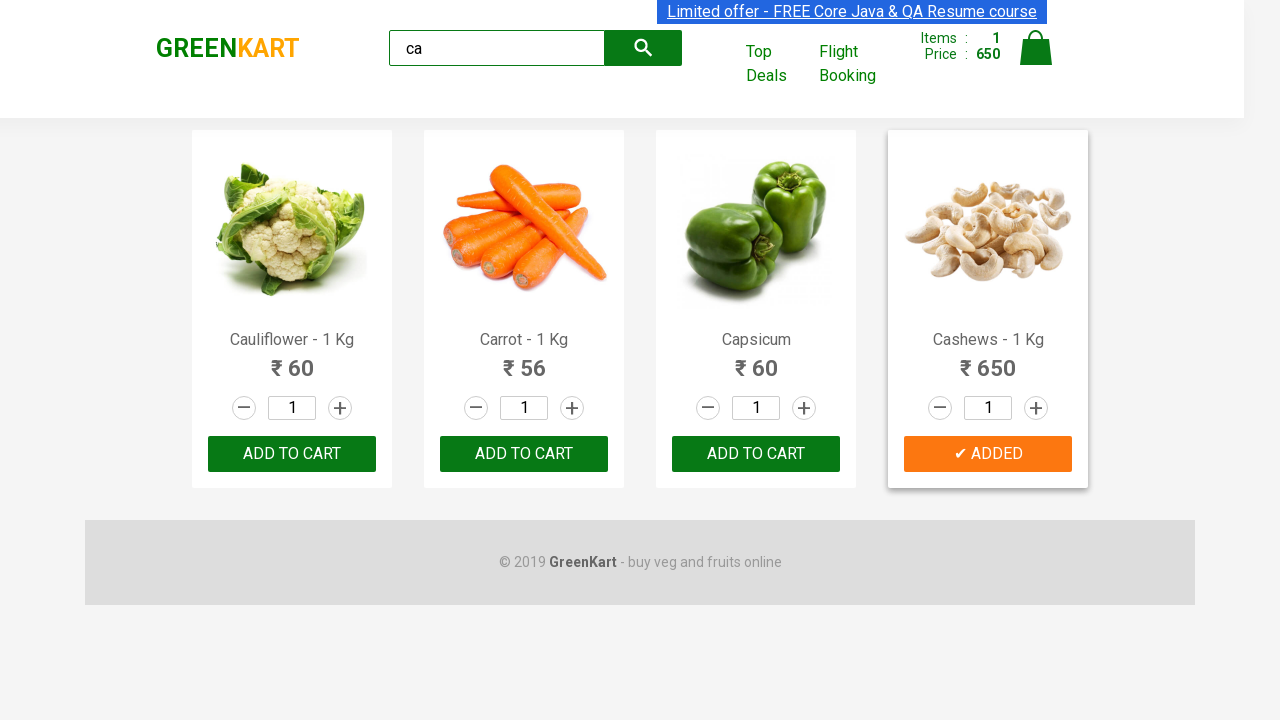